Tests the GreenKart e-commerce site by searching for products containing "Ca", verifying 4 products are displayed, adding items to cart including the 3rd product and Cashews, and validating the brand name.

Starting URL: https://rahulshettyacademy.com/seleniumPractise/#/

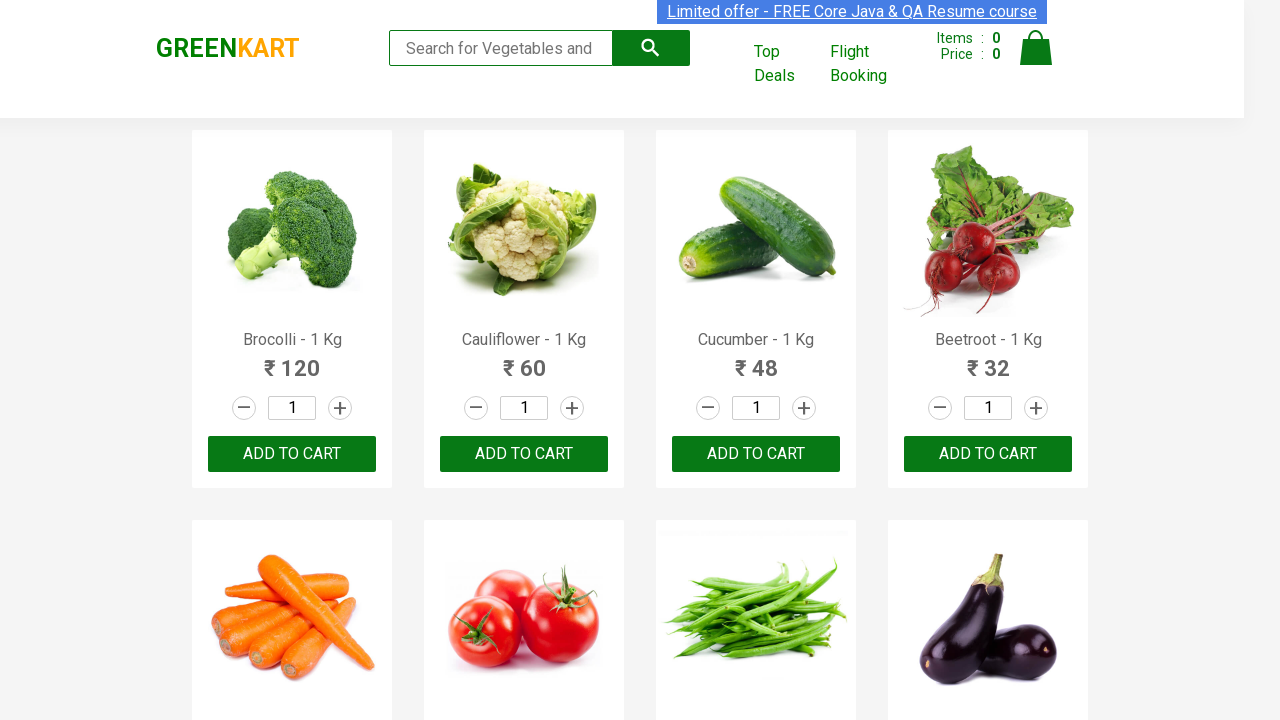

Typed 'Ca' in the search box on .search-keyword
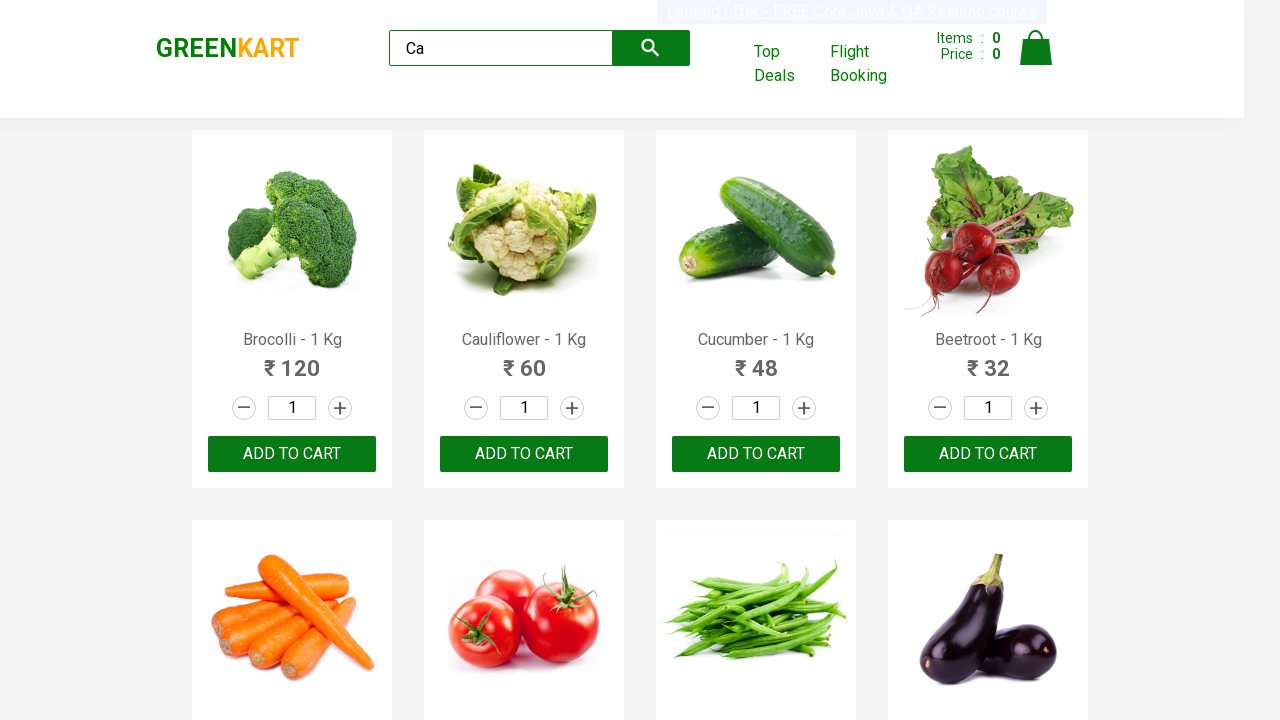

Waited 2 seconds for search results to load
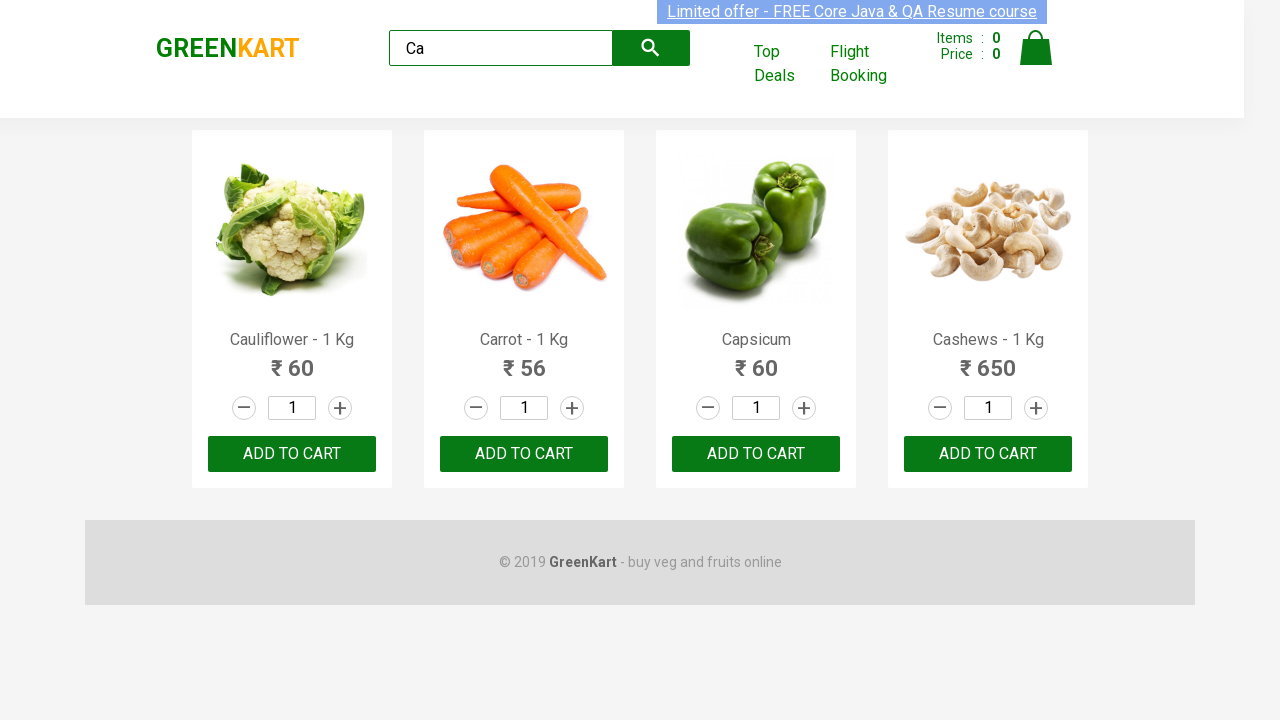

Verified 4 products are visible on the page
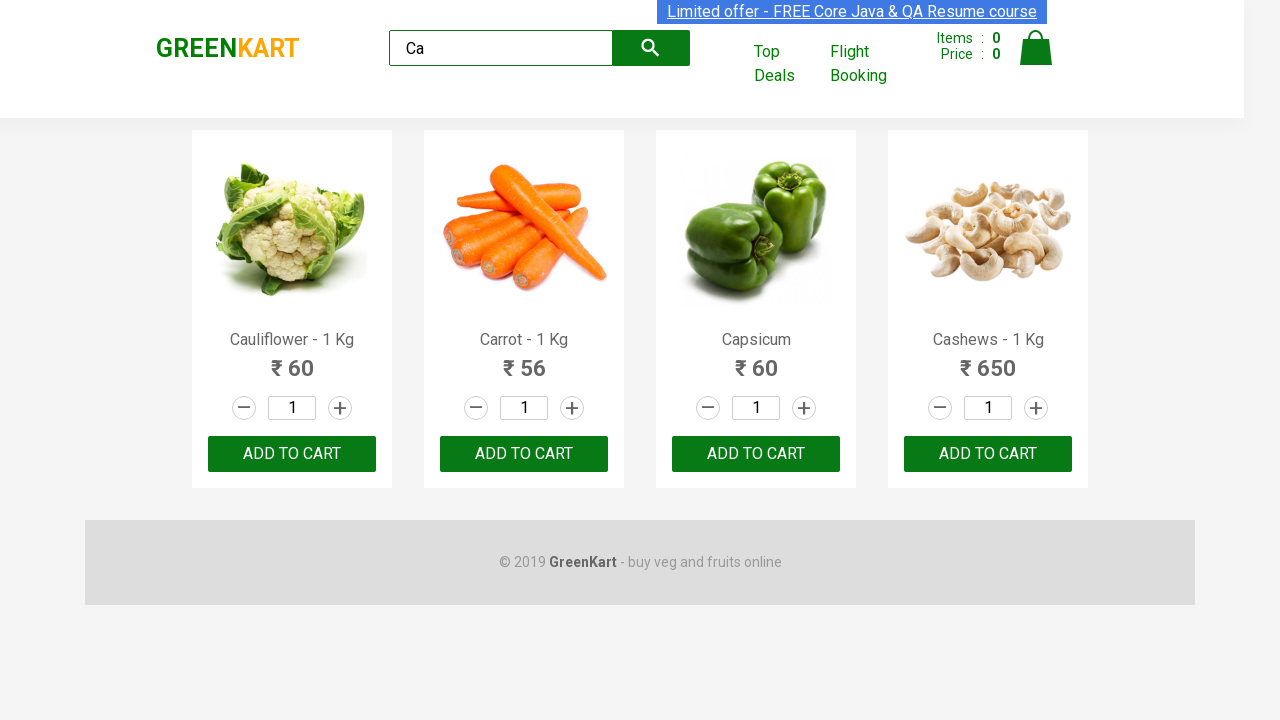

Clicked ADD TO CART on the 3rd product at (756, 454) on .products .product >> nth=2 >> text=ADD TO CART
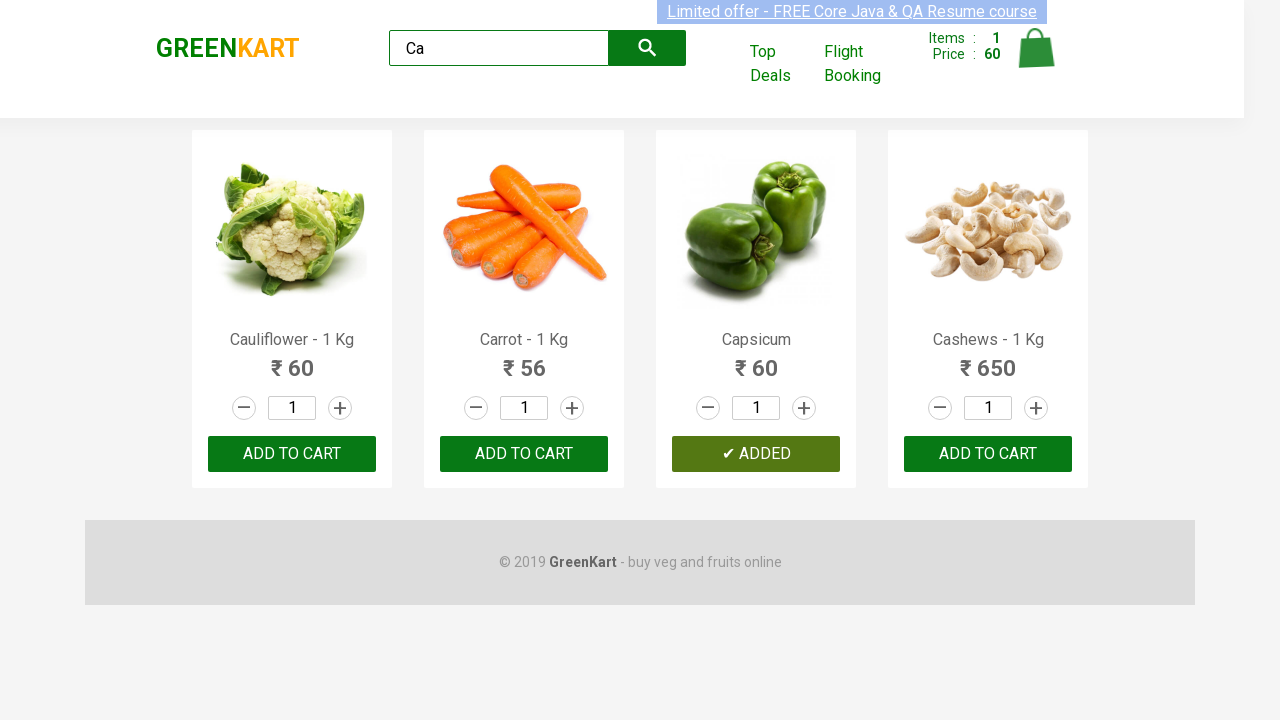

Clicked ADD TO CART on Cashews product at (988, 454) on .products .product >> nth=3 >> button
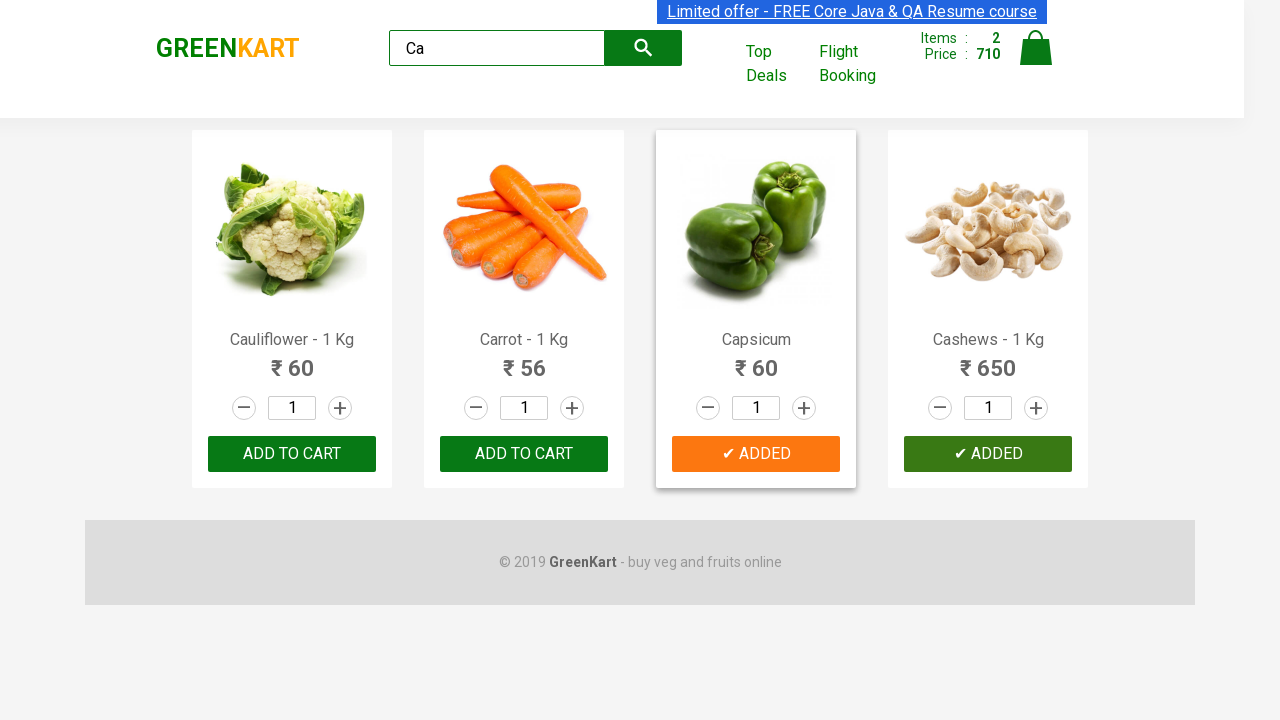

Verified brand name is 'GREENKART'
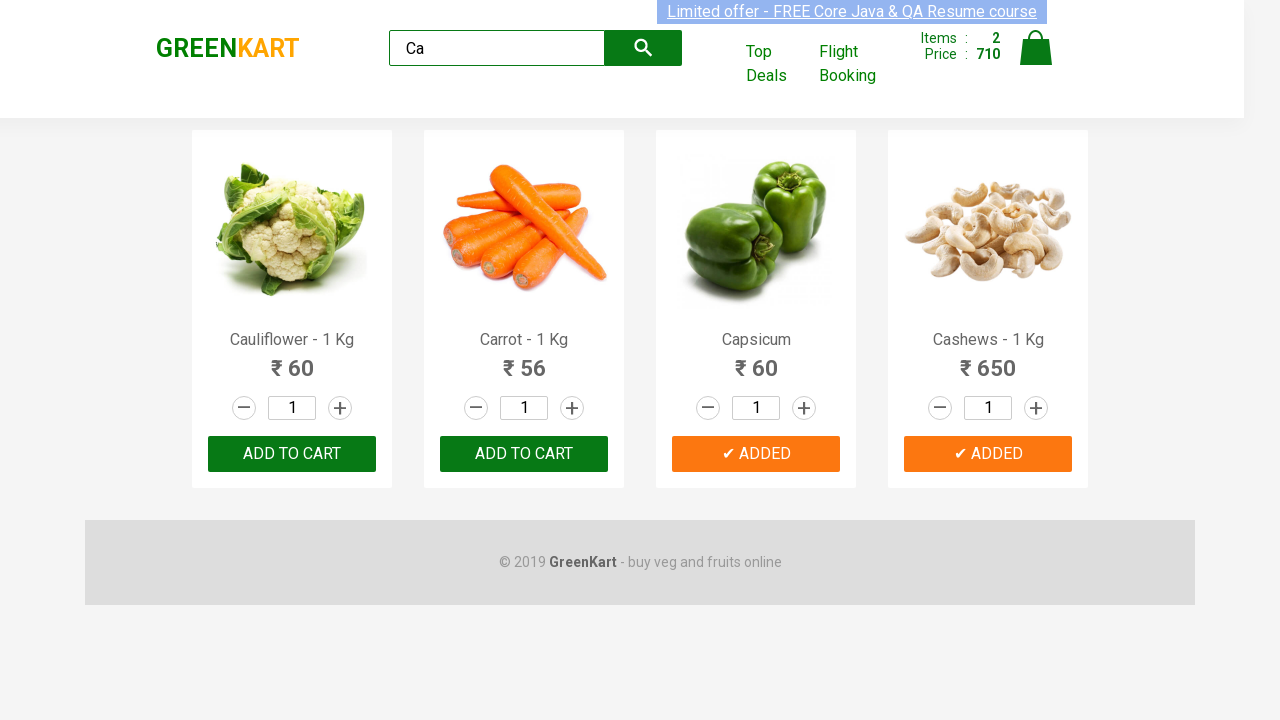

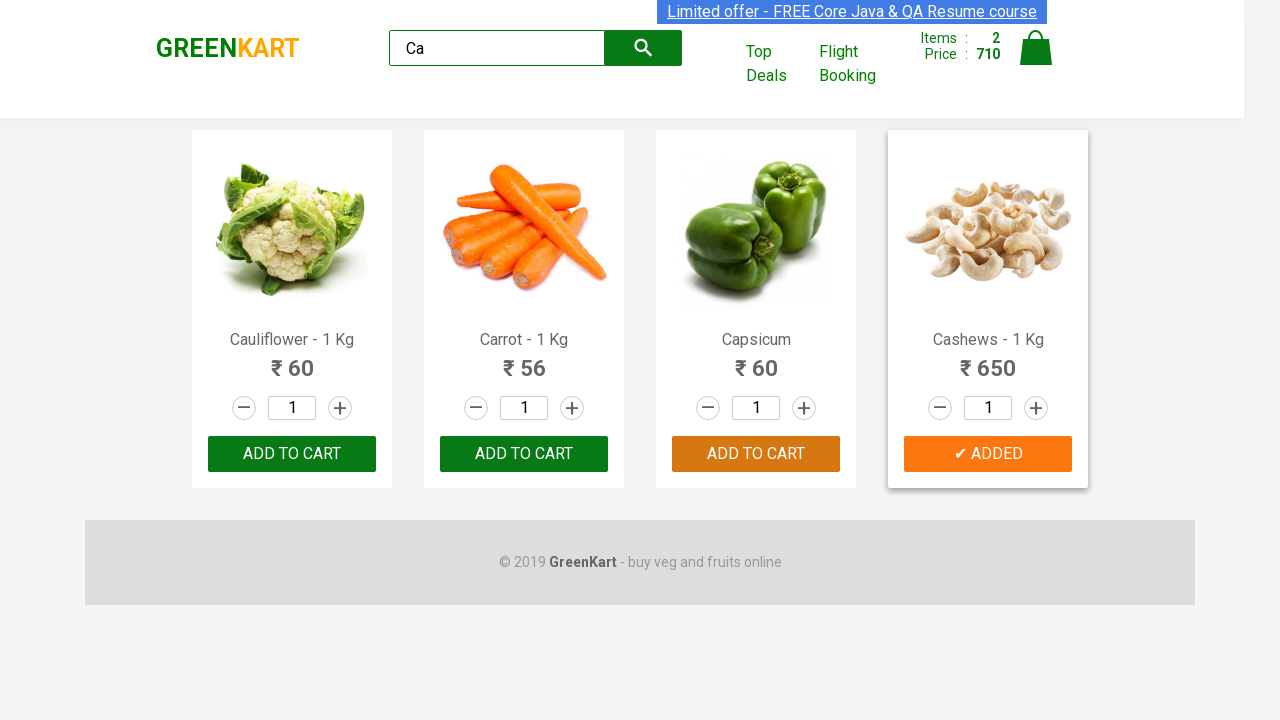